Tests that a slow-loading image element can be found on the page after waiting for it to load

Starting URL: https://popageorgianvictor.github.io/PUBLISHED-WEBPAGES/image_load_slow

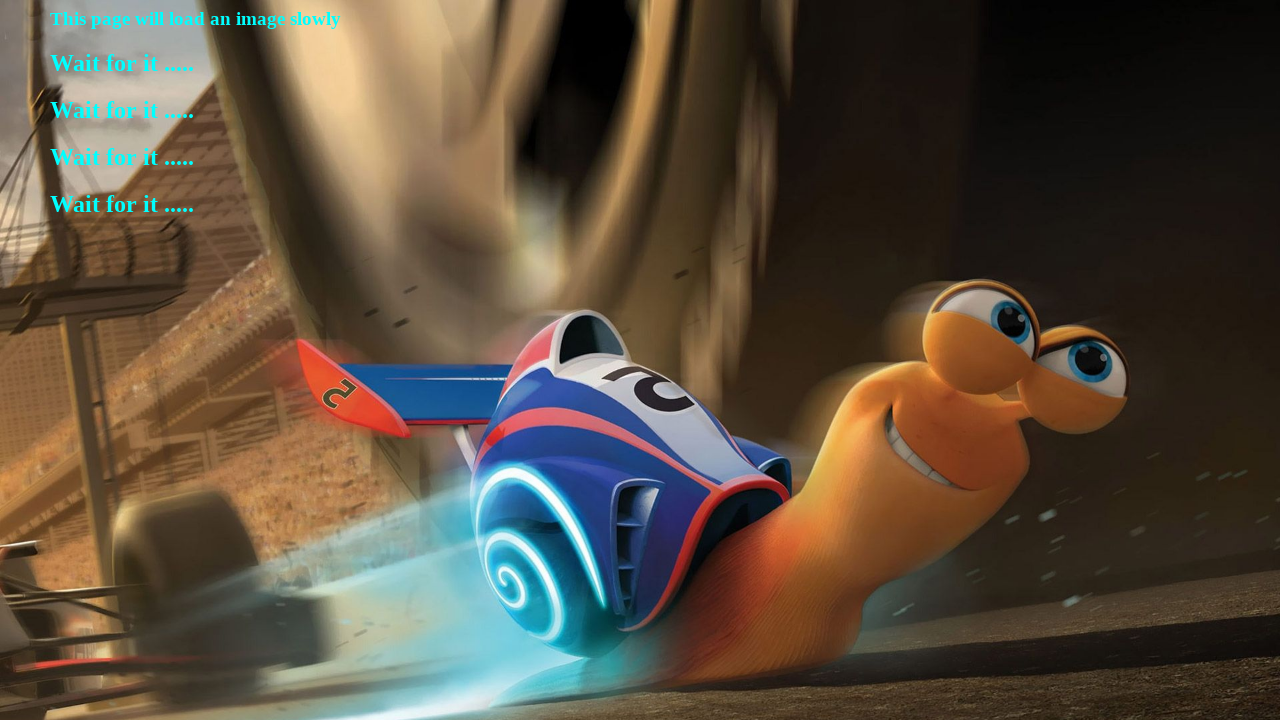

Waited for slow-loading image element #the_slow_image to appear (10s timeout)
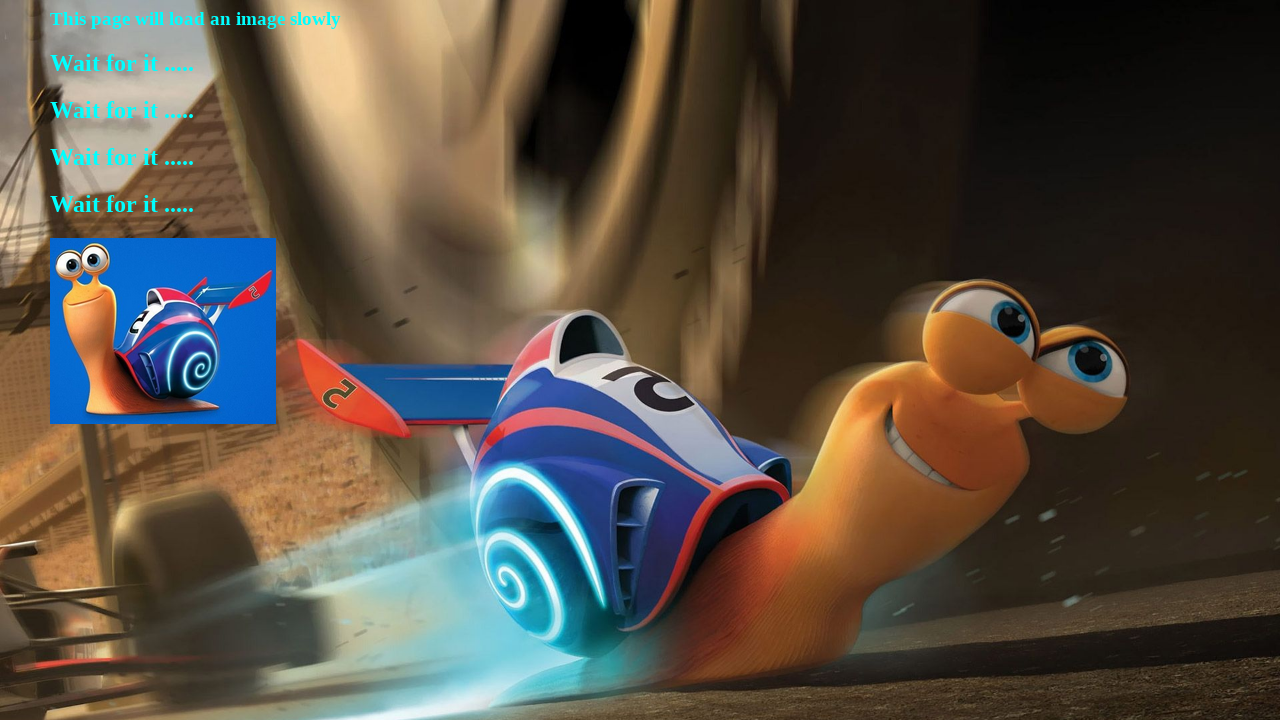

Verified that the slow-loading image element is ready
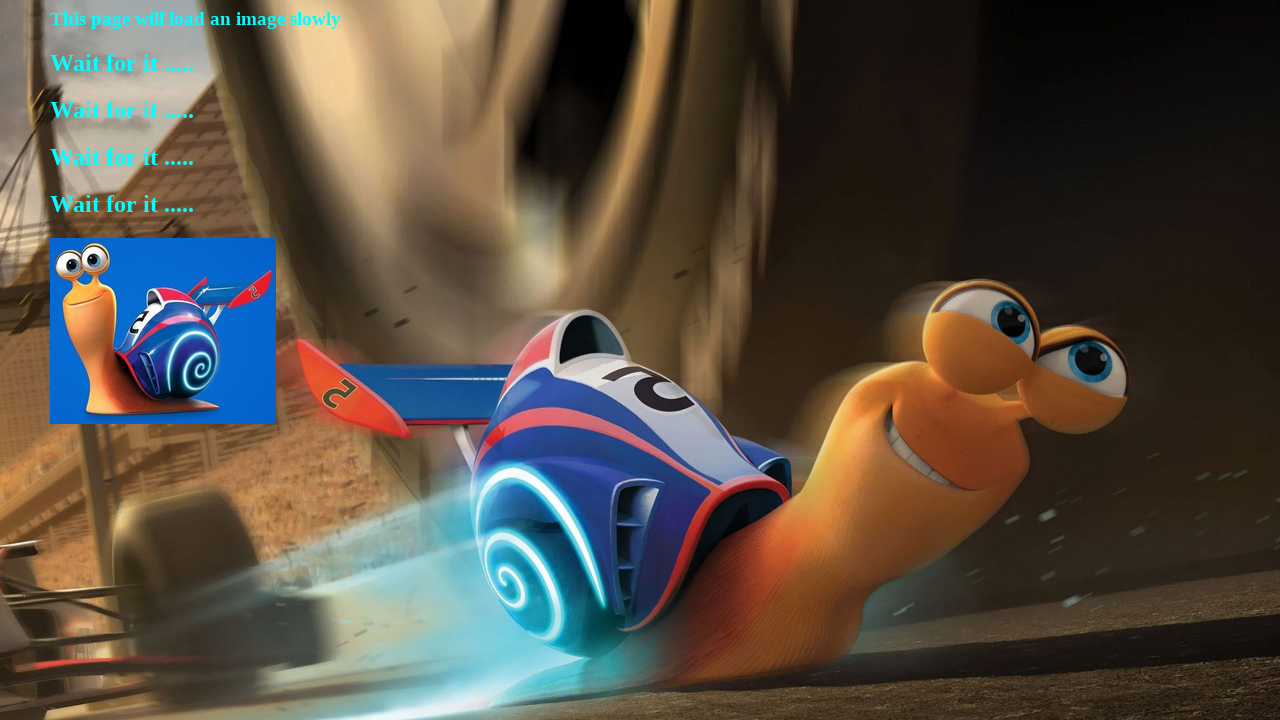

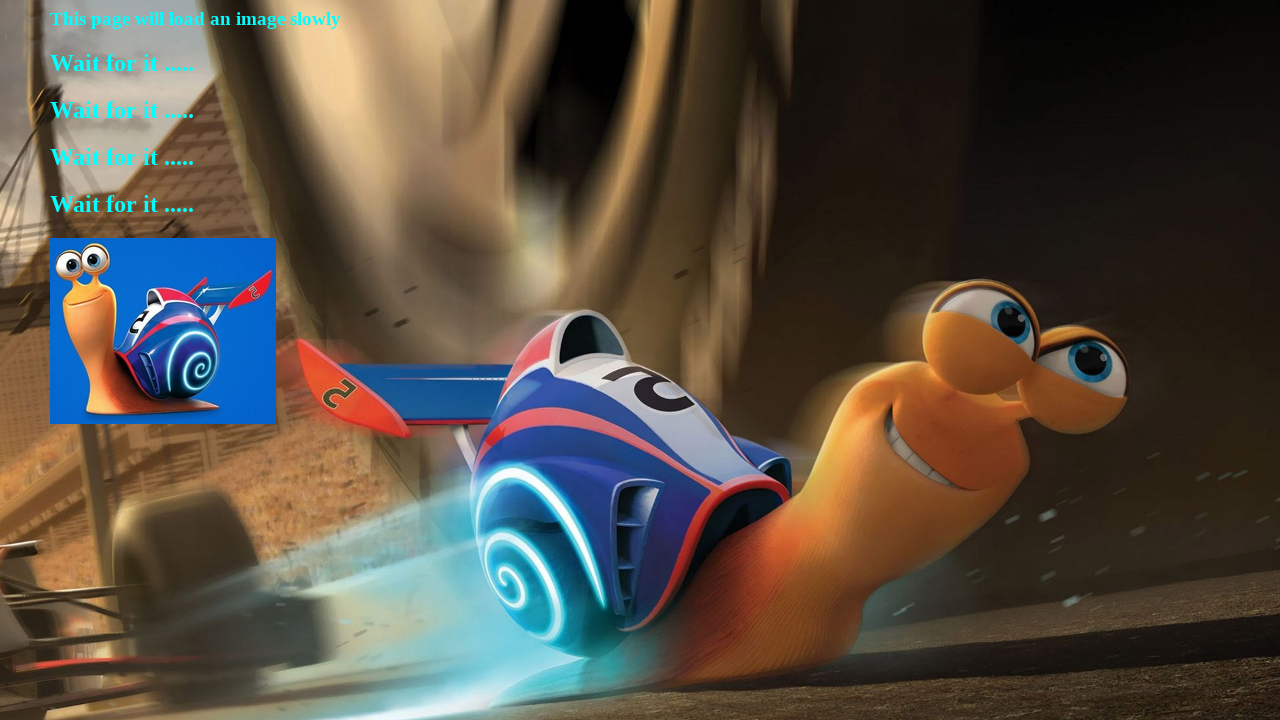